Tests mouse hover interaction by hovering over an element and clicking a submenu item

Starting URL: https://rahulshettyacademy.com/AutomationPractice/

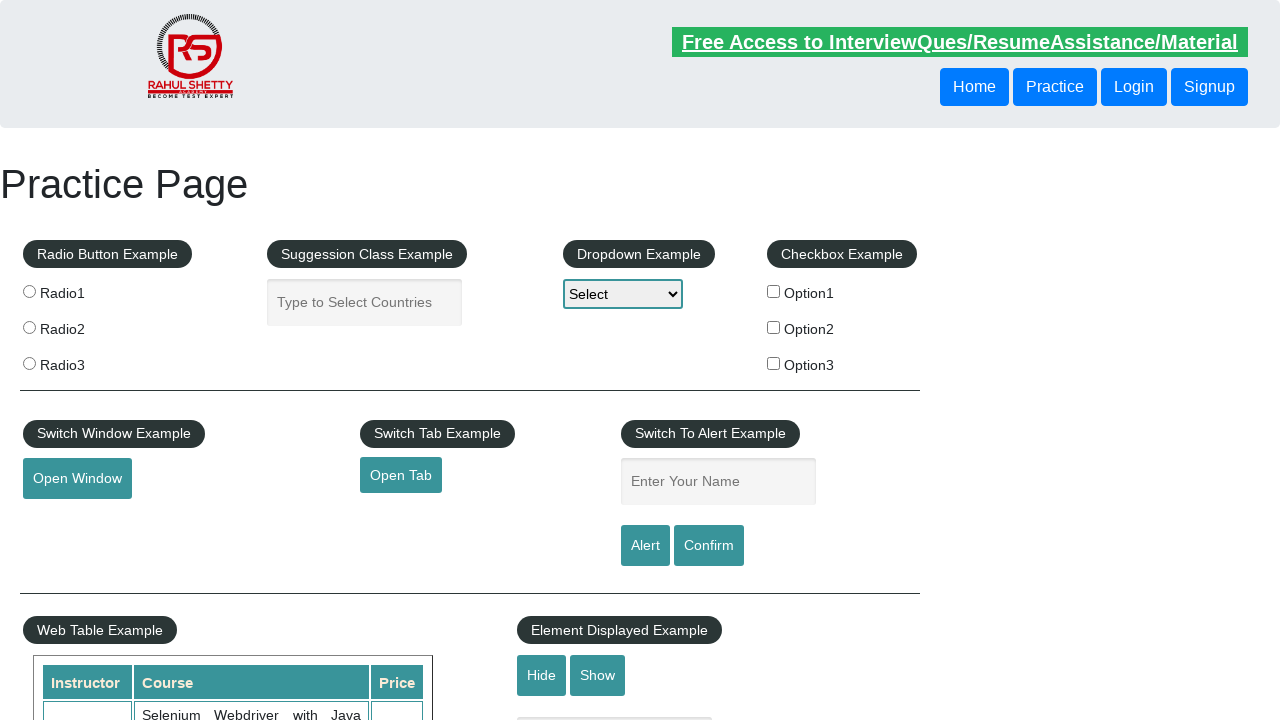

Hovered over mousehover element to reveal submenu at (83, 361) on #mousehover
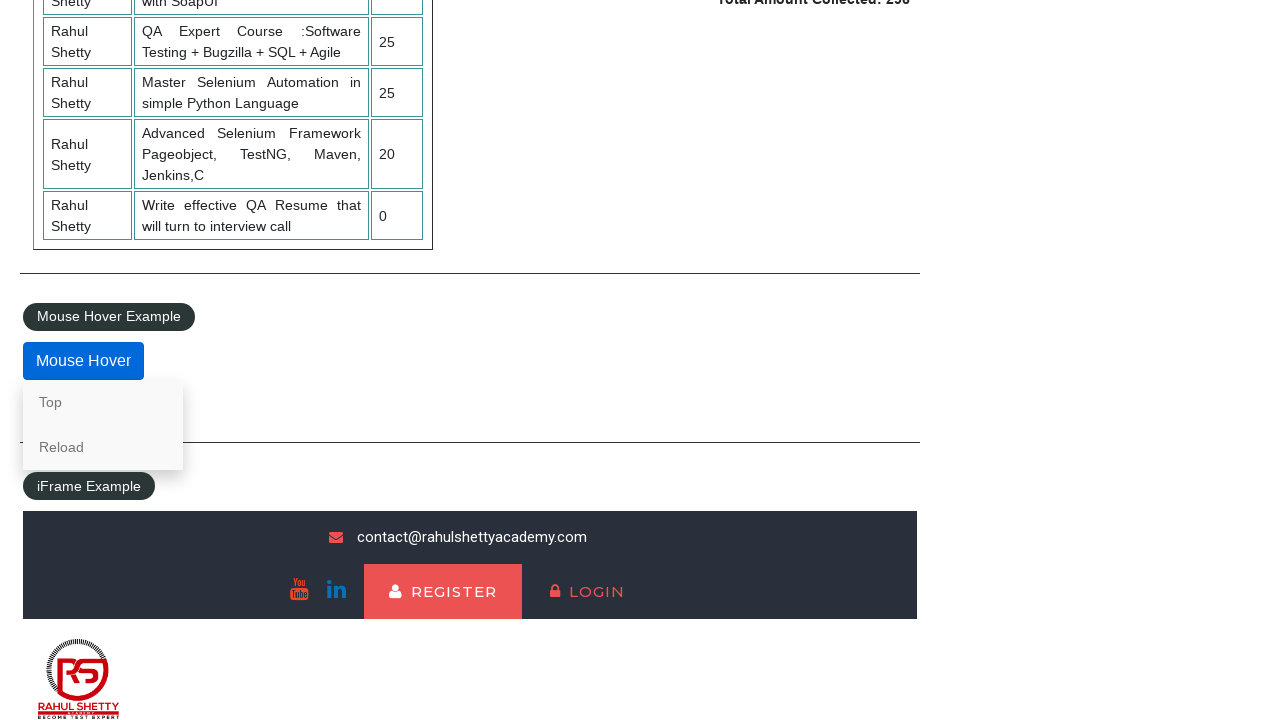

Clicked on 'Top' submenu item at (103, 402) on text=Top
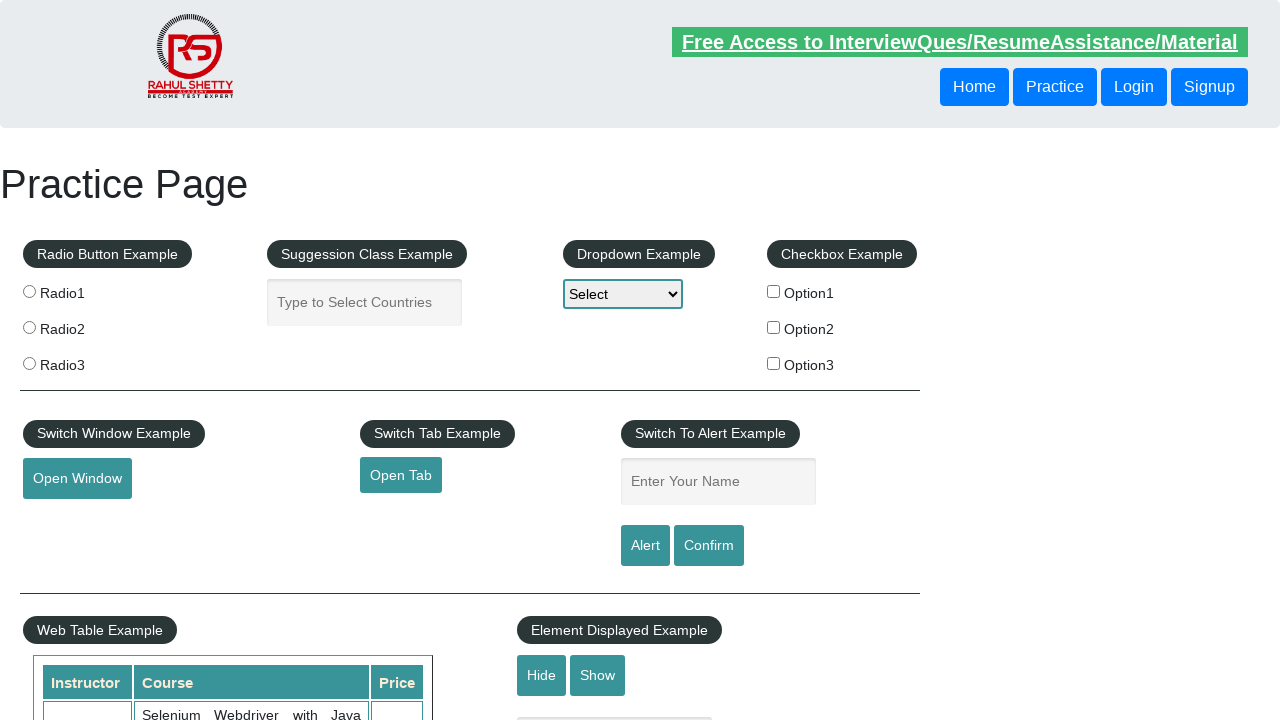

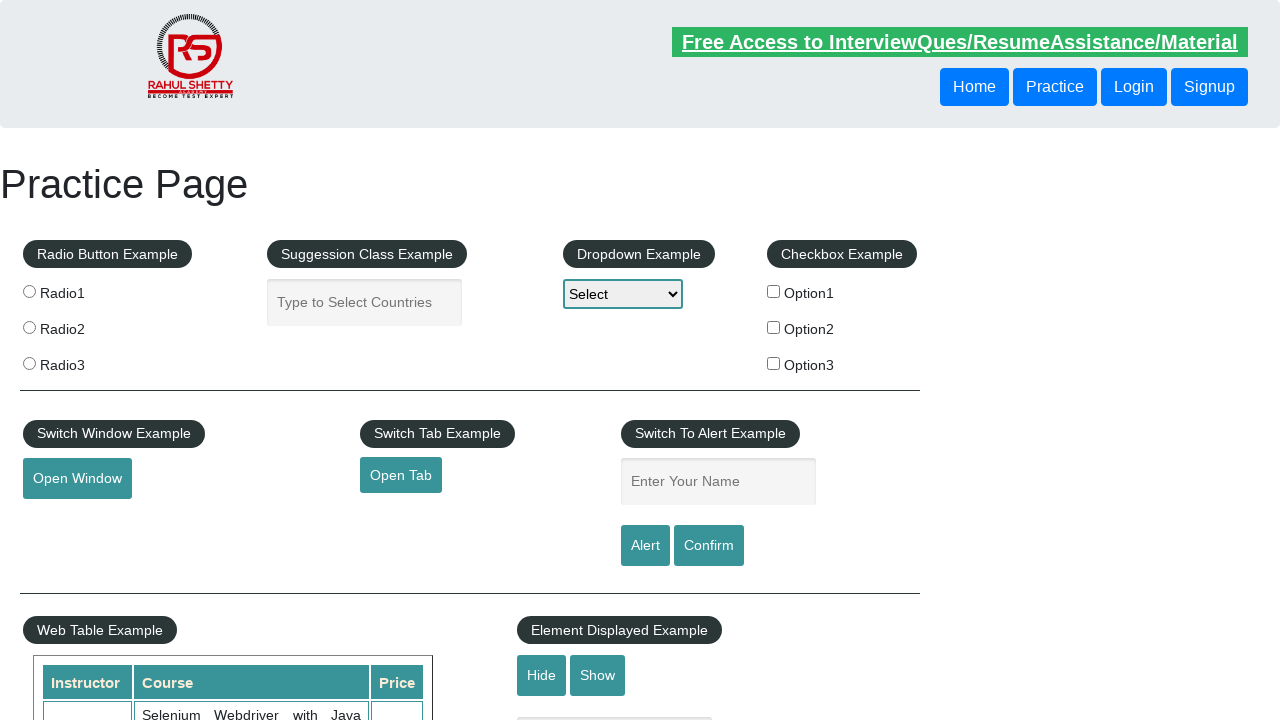